Tests clearing an input element by first setting a value, then clearing it and verifying the field is empty

Starting URL: http://www.tlkeith.com/WebDriverIOTutorialTest.html

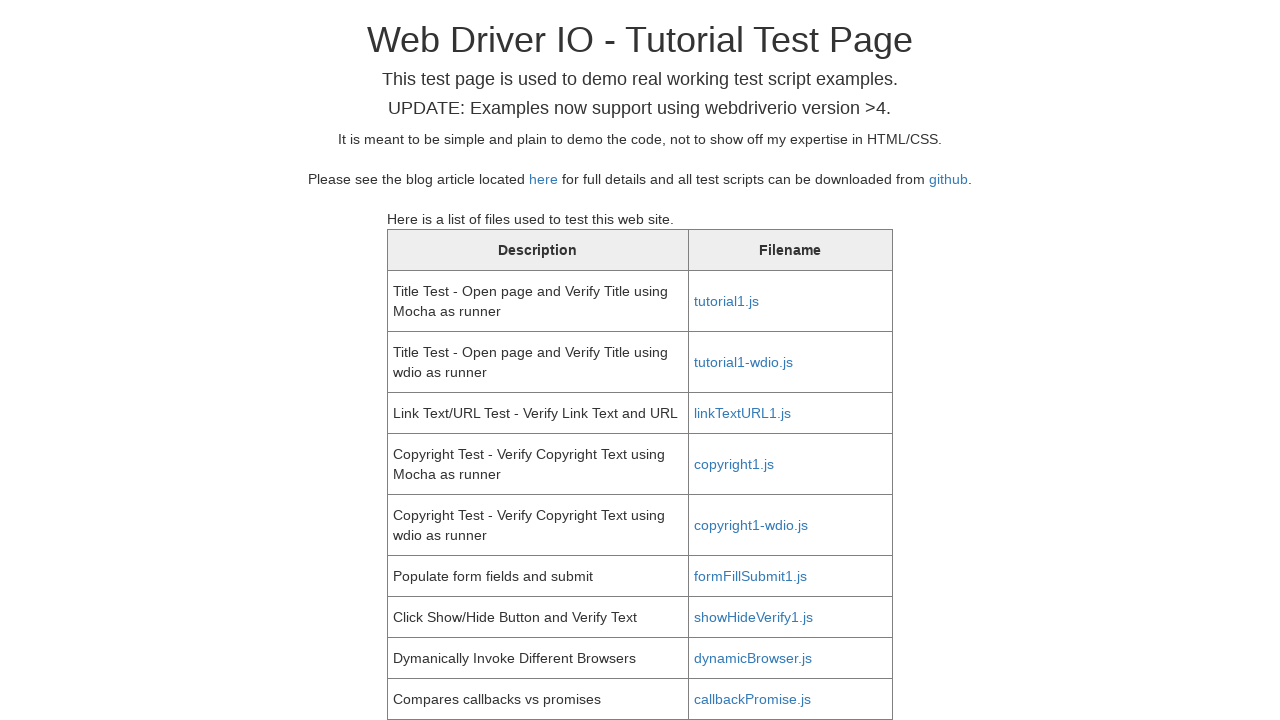

Navigated to WebDriverIO tutorial test page
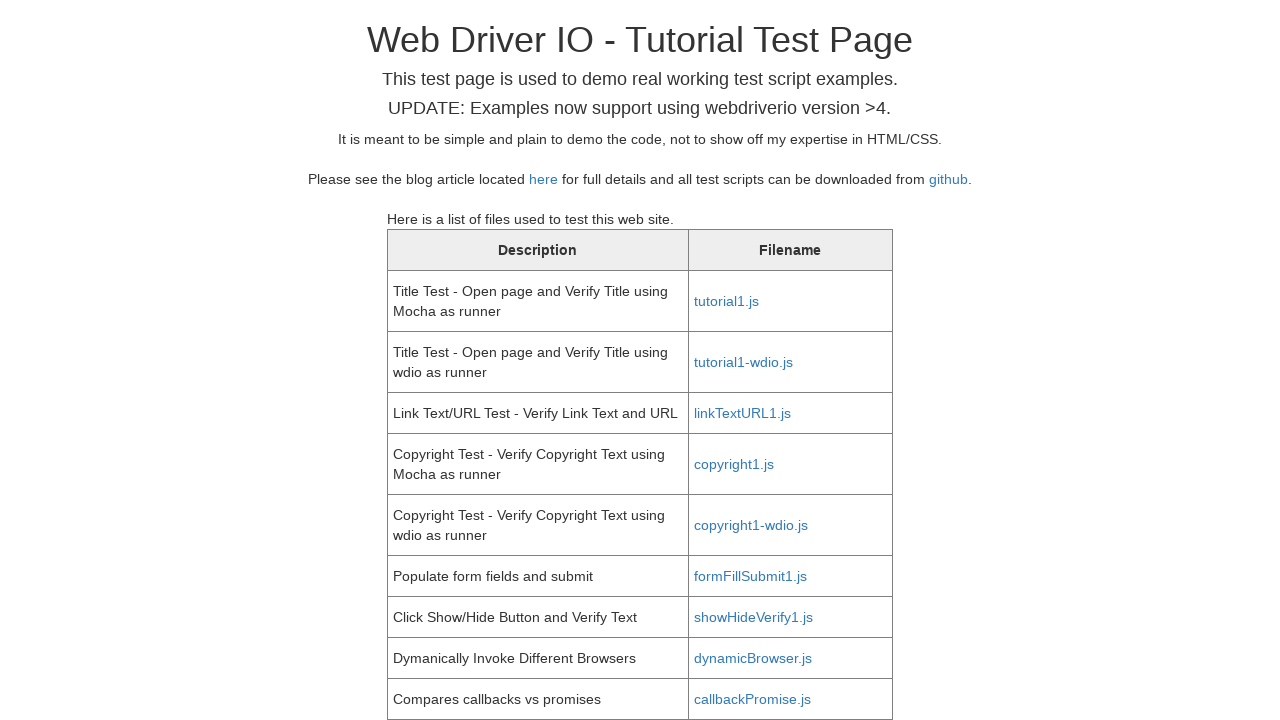

Filled first name field with 'test' on #fname
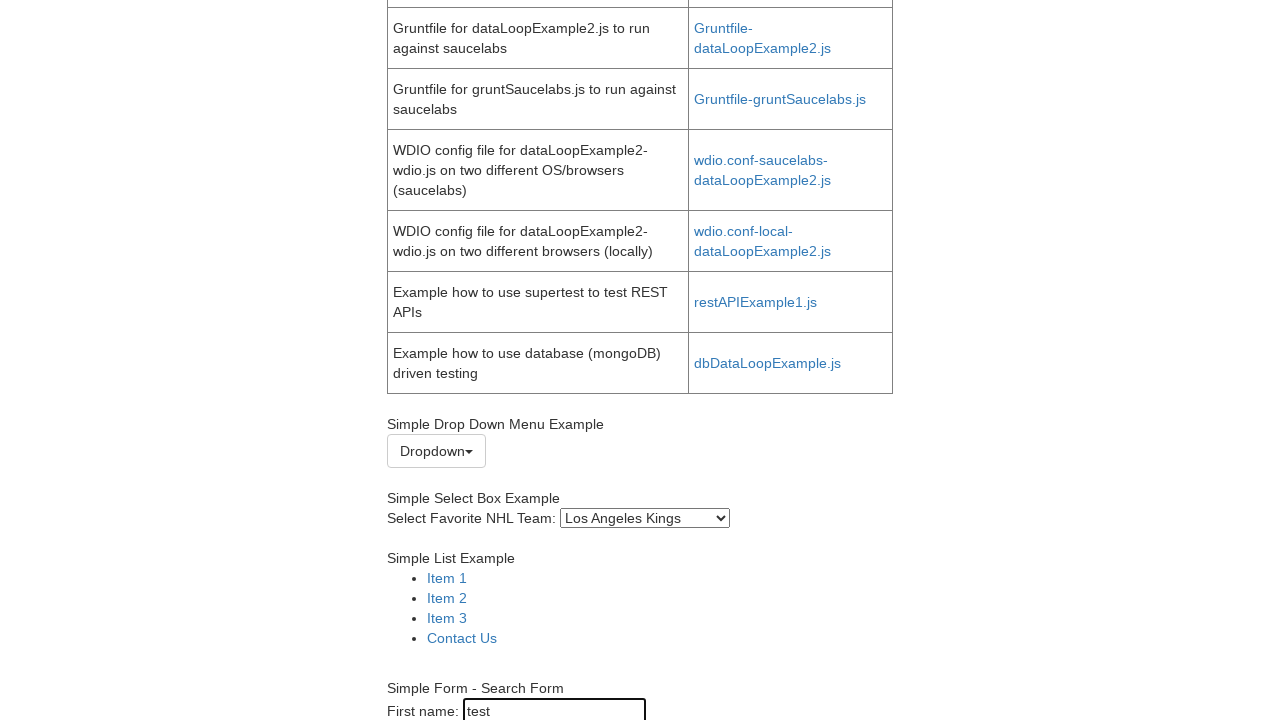

Retrieved value from first name field: 'test'
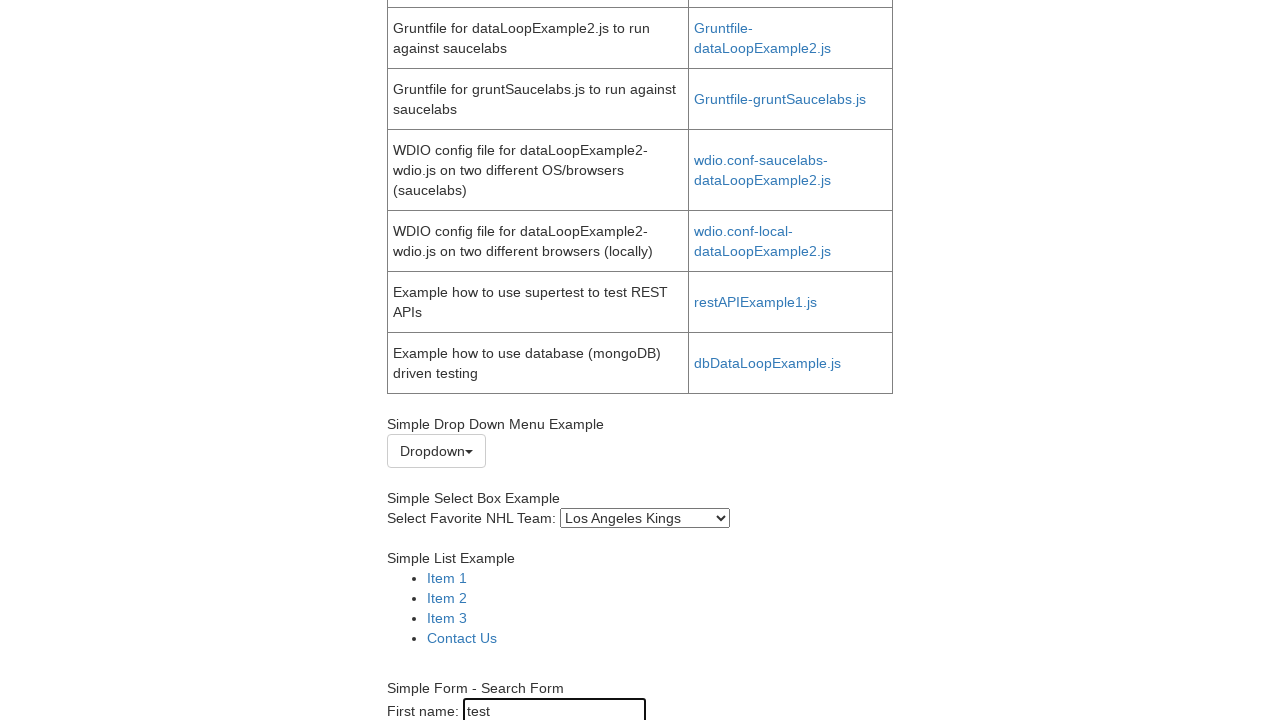

Verified first name field contains 'test'
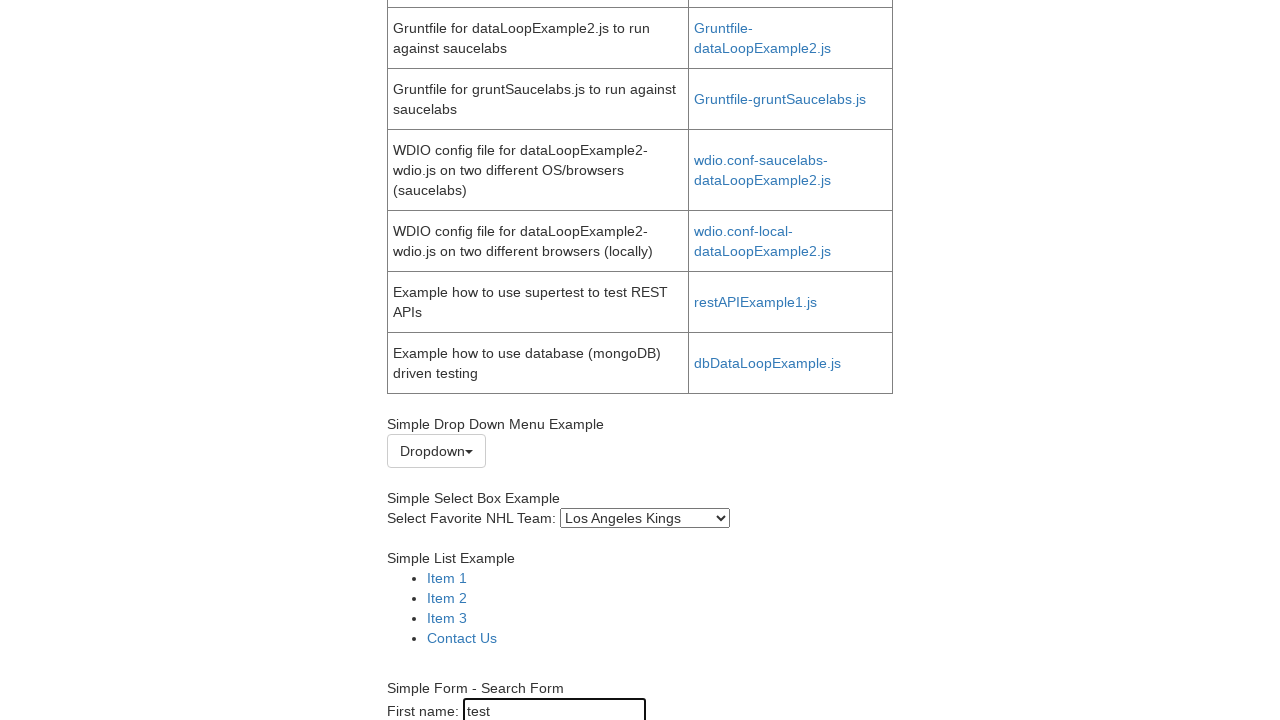

Cleared first name field on #fname
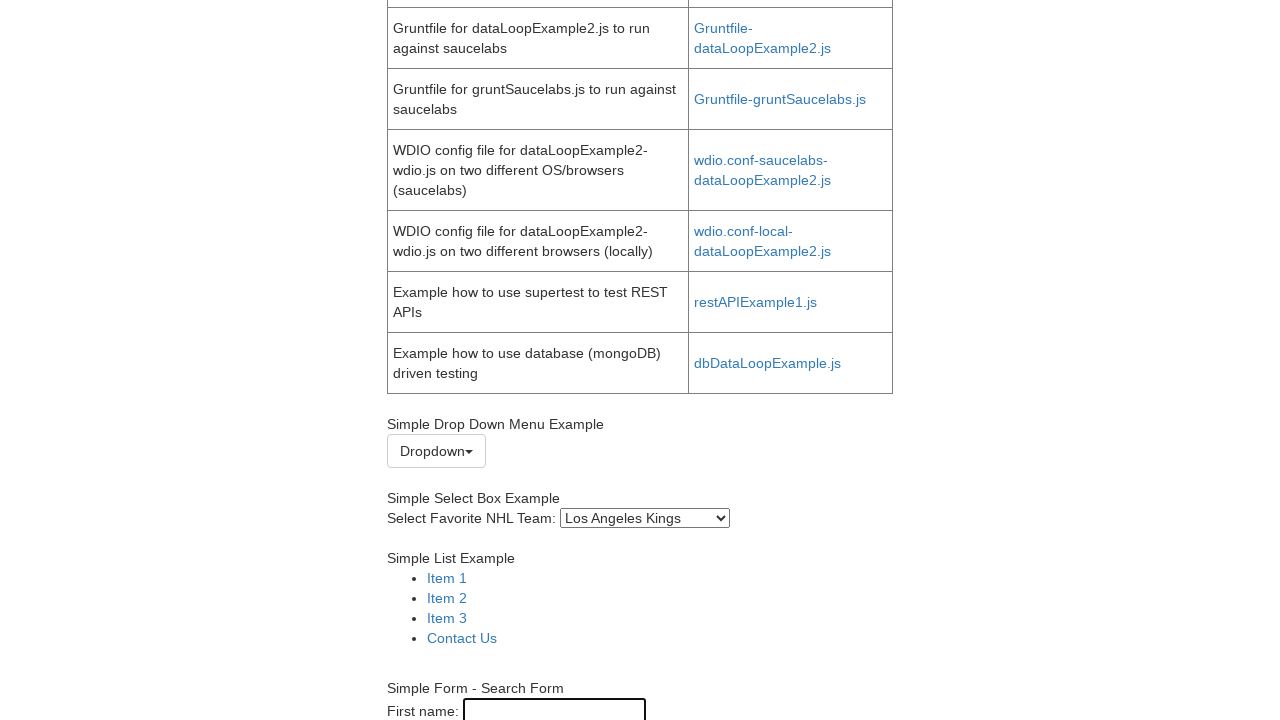

Retrieved value from first name field after clearing
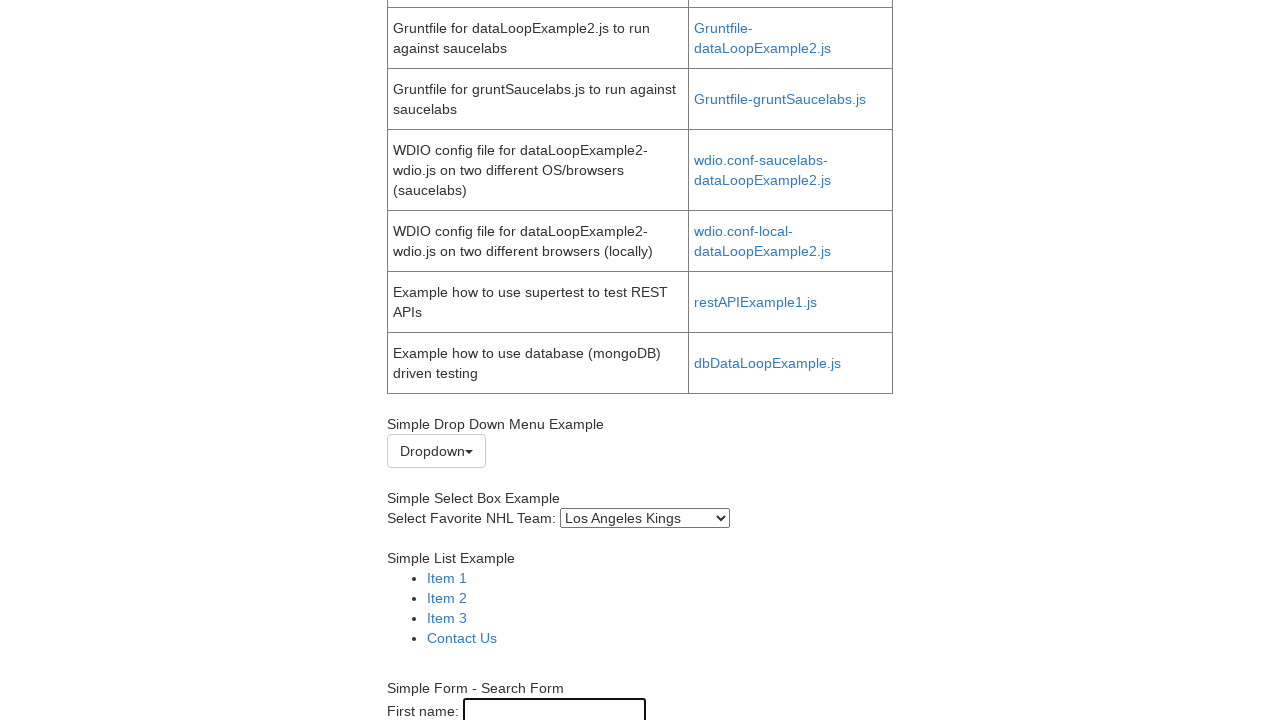

Verified first name field is empty
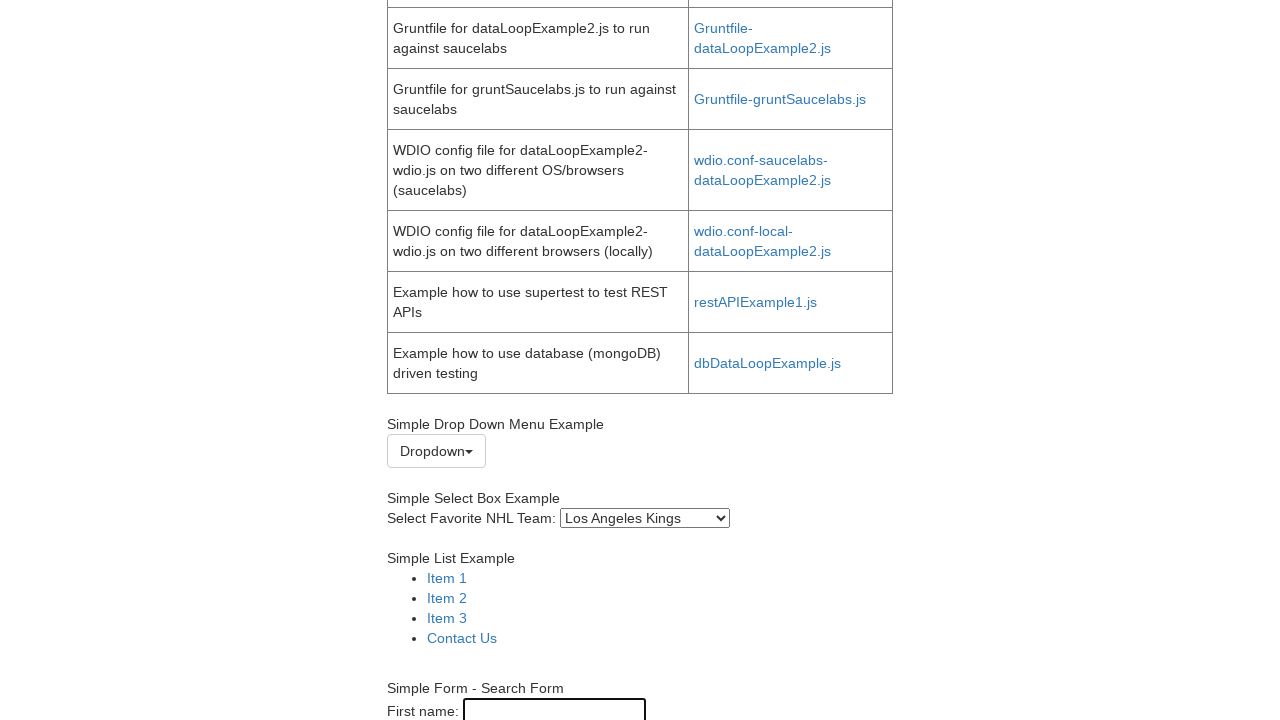

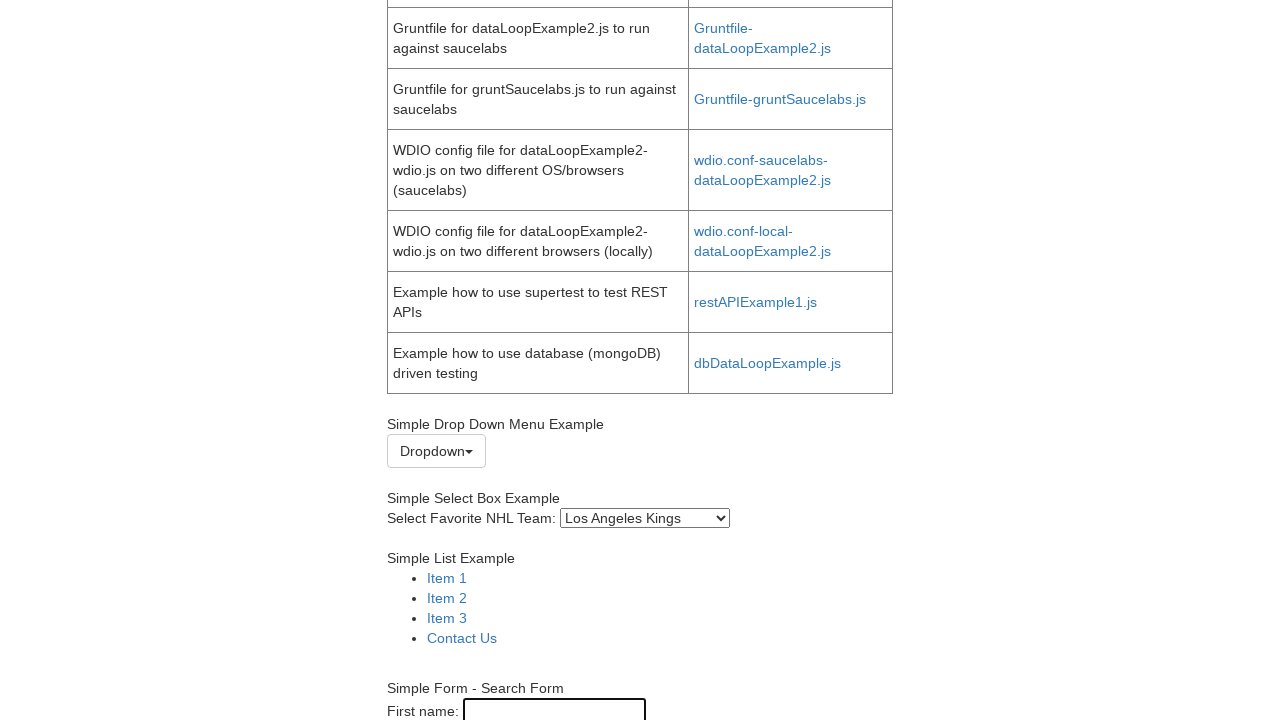